Tests browser navigation features (back, forward, refresh, and navigate.to) on a banking site by clicking a sign-up link, navigating back and forward, filling a form field, refreshing the page, and navigating to a URL.

Starting URL: https://dbank-qa.wedevx.co/bank/

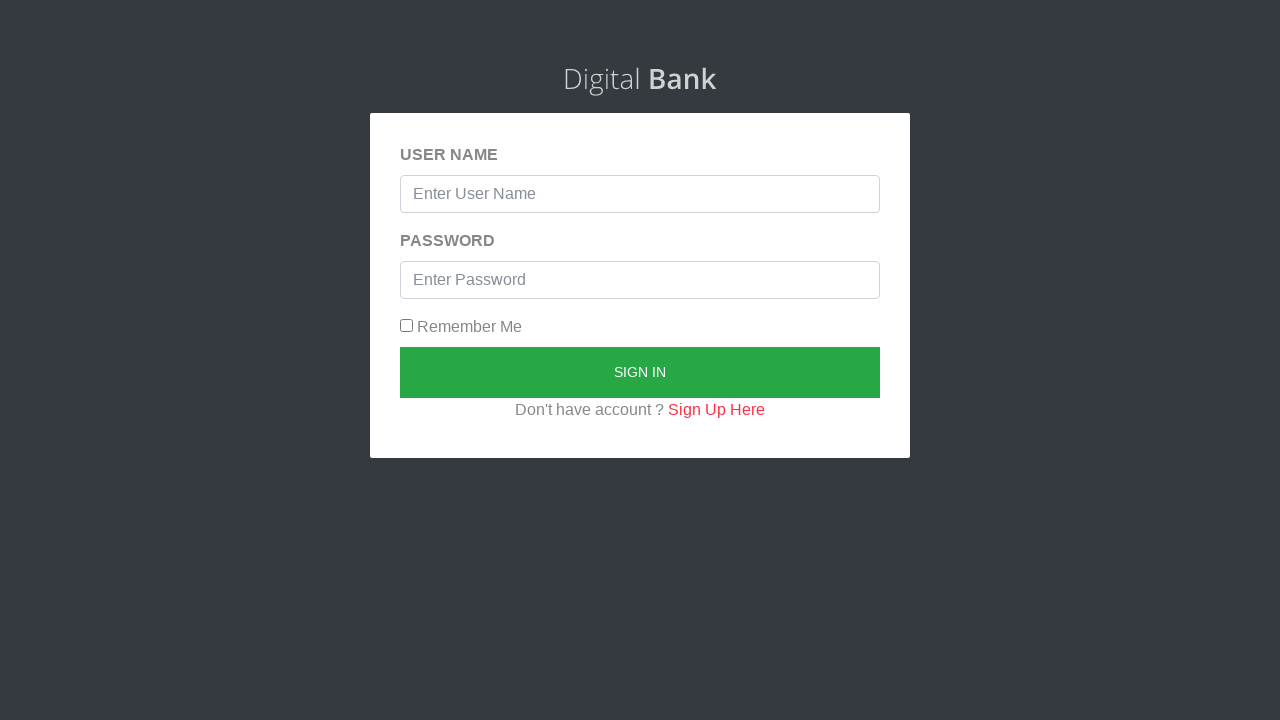

Clicked 'Sign Up Here' link on banking site at (716, 409) on xpath=//a[contains(text(),'Sign Up Here')]
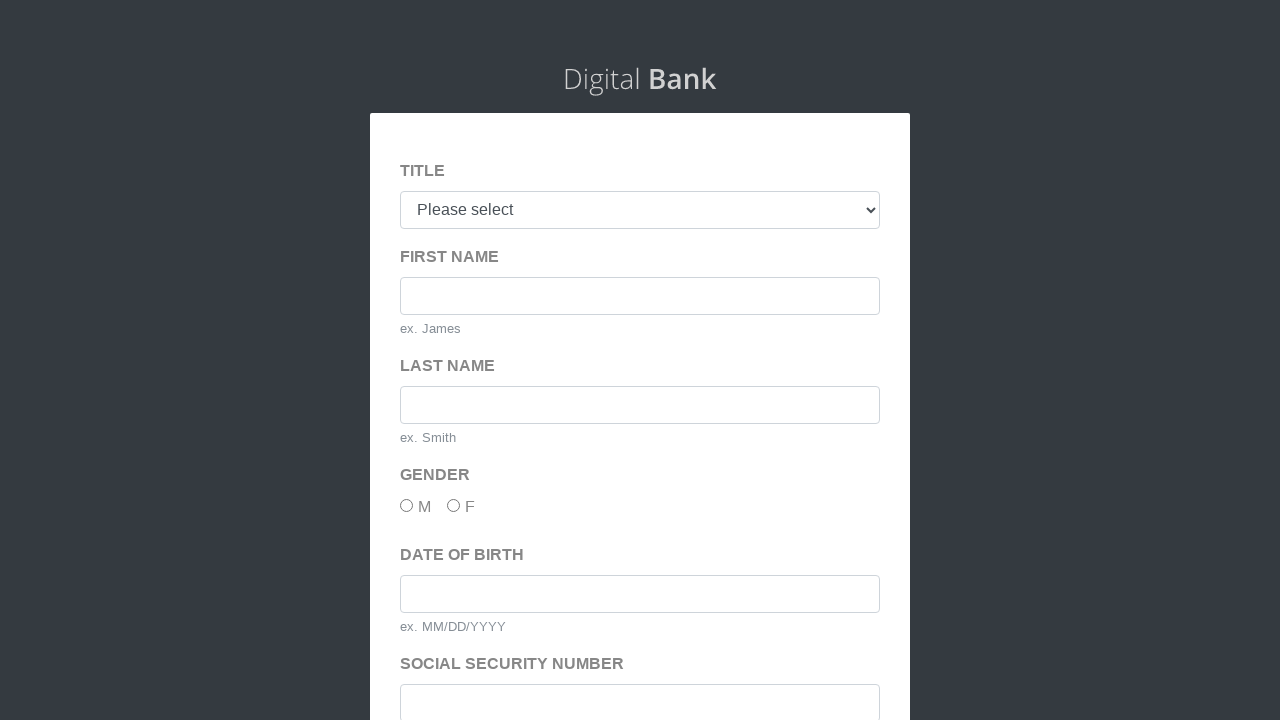

Sign-up page loaded (domcontentloaded)
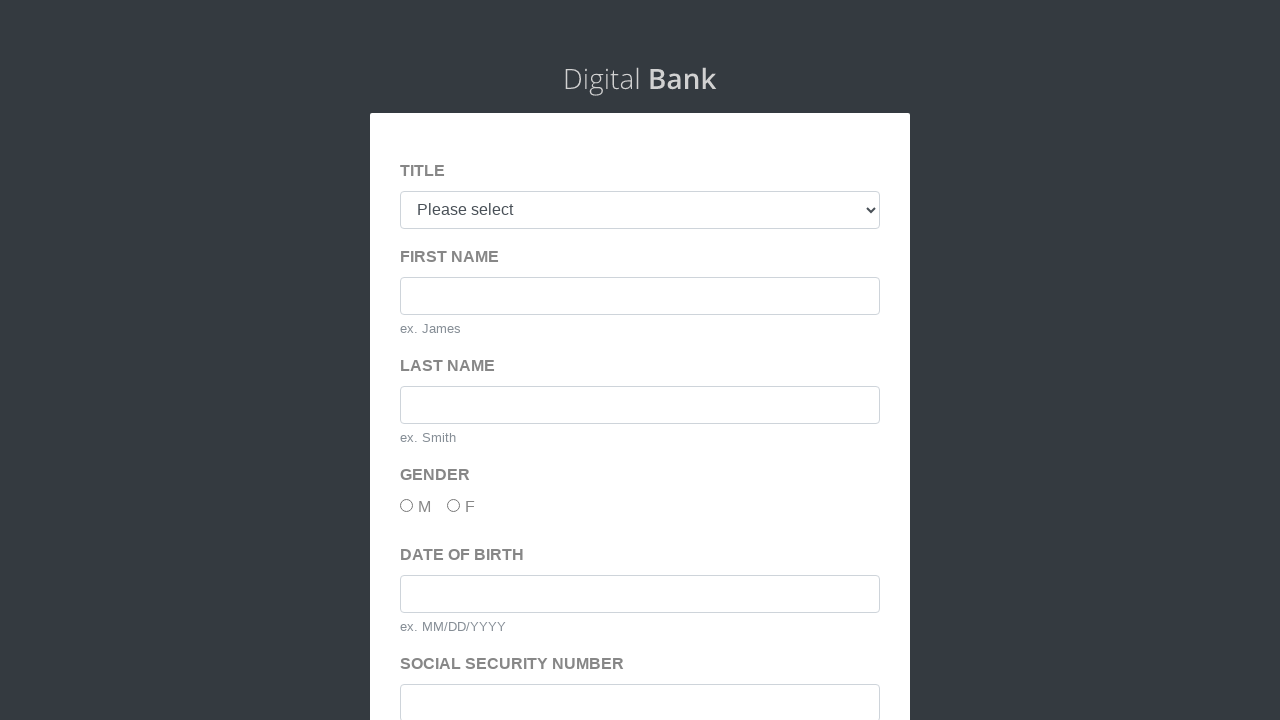

Navigated back to previous page
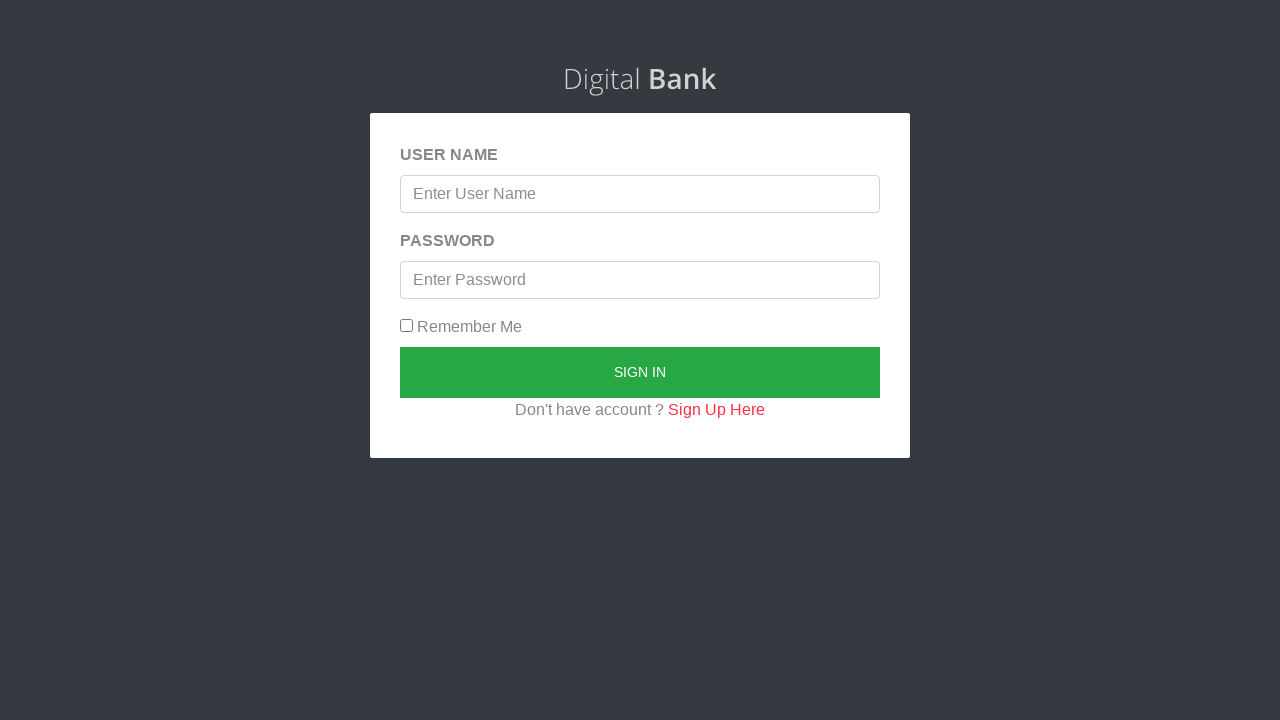

Previous page loaded (domcontentloaded)
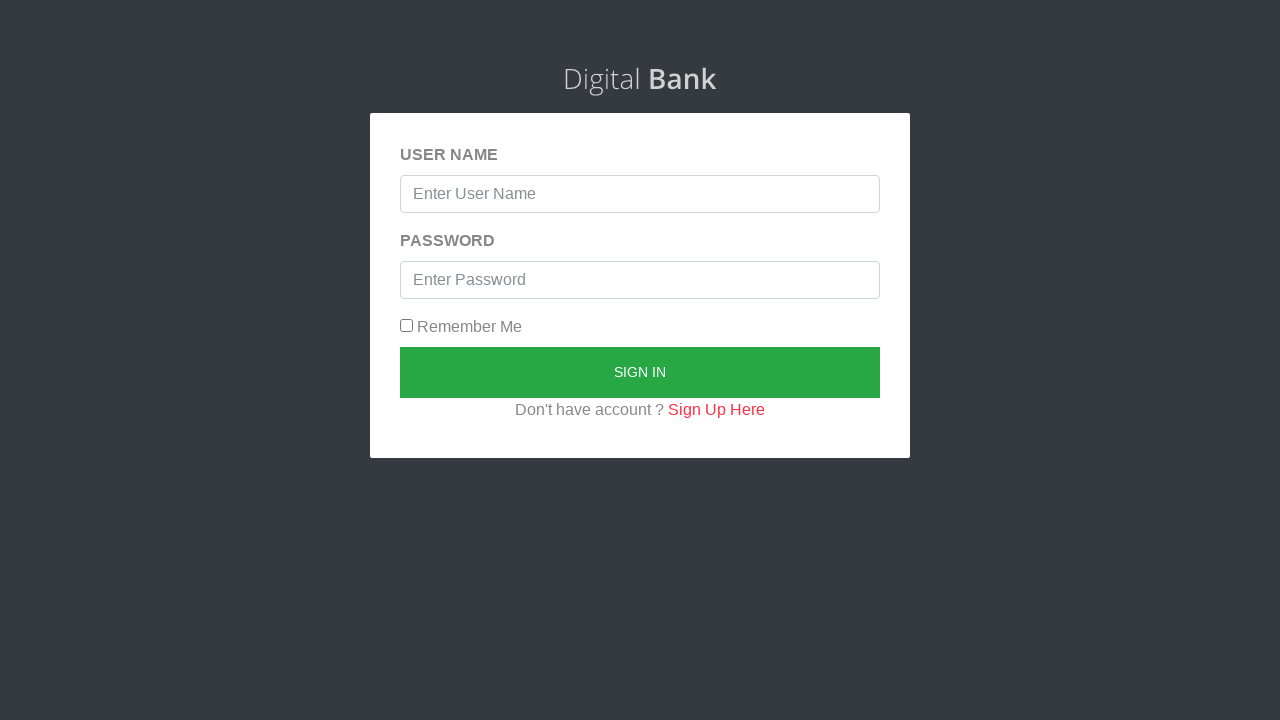

Navigated forward to sign-up page
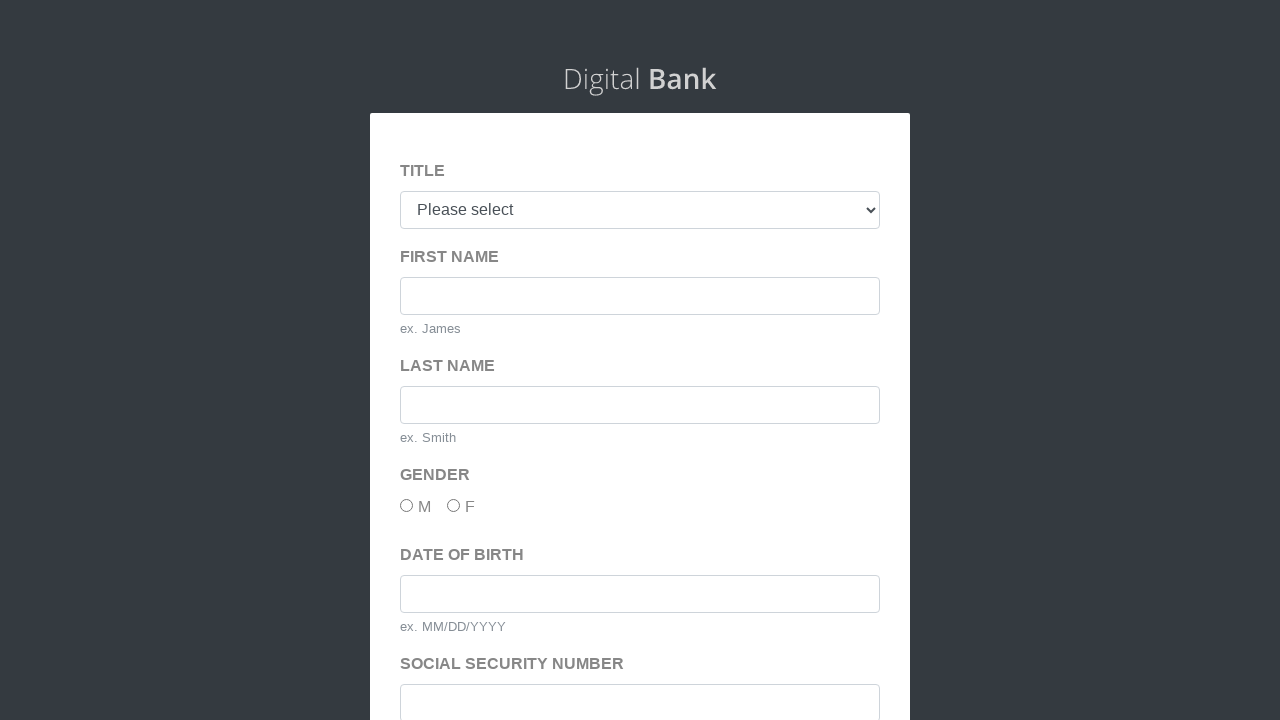

Sign-up page loaded again (domcontentloaded)
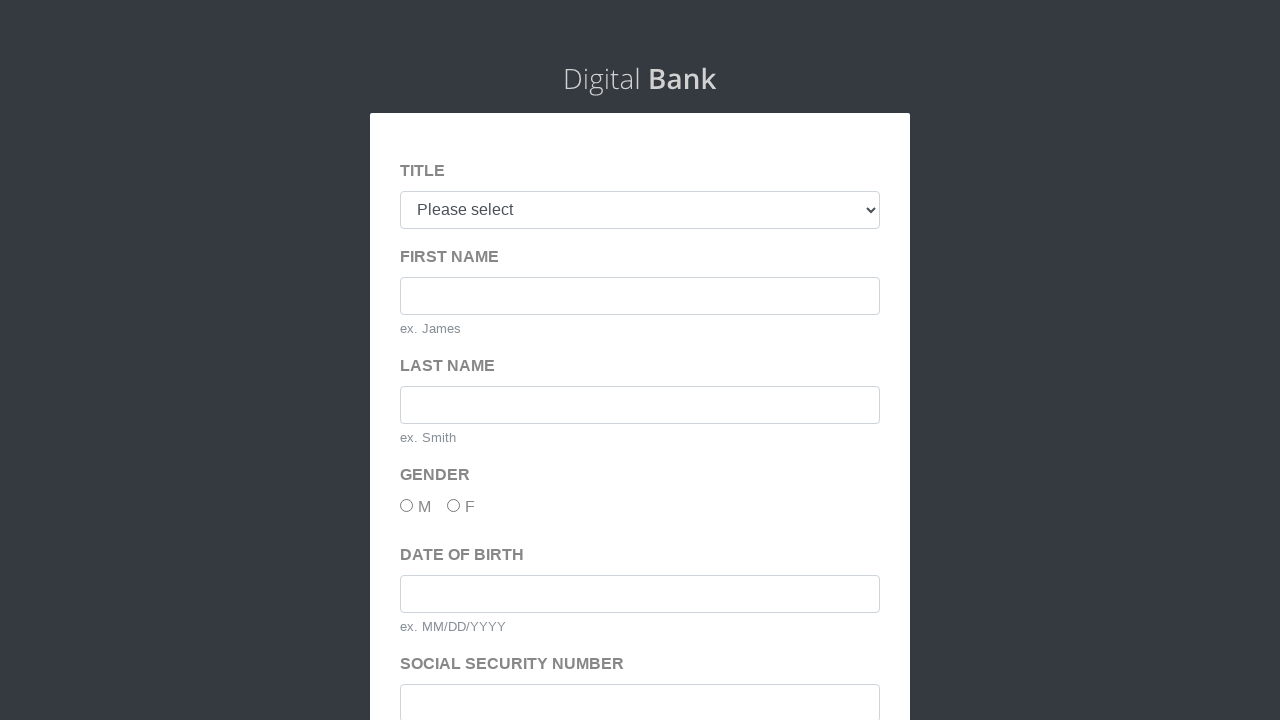

Filled firstName field with 'Marcus' on #firstName
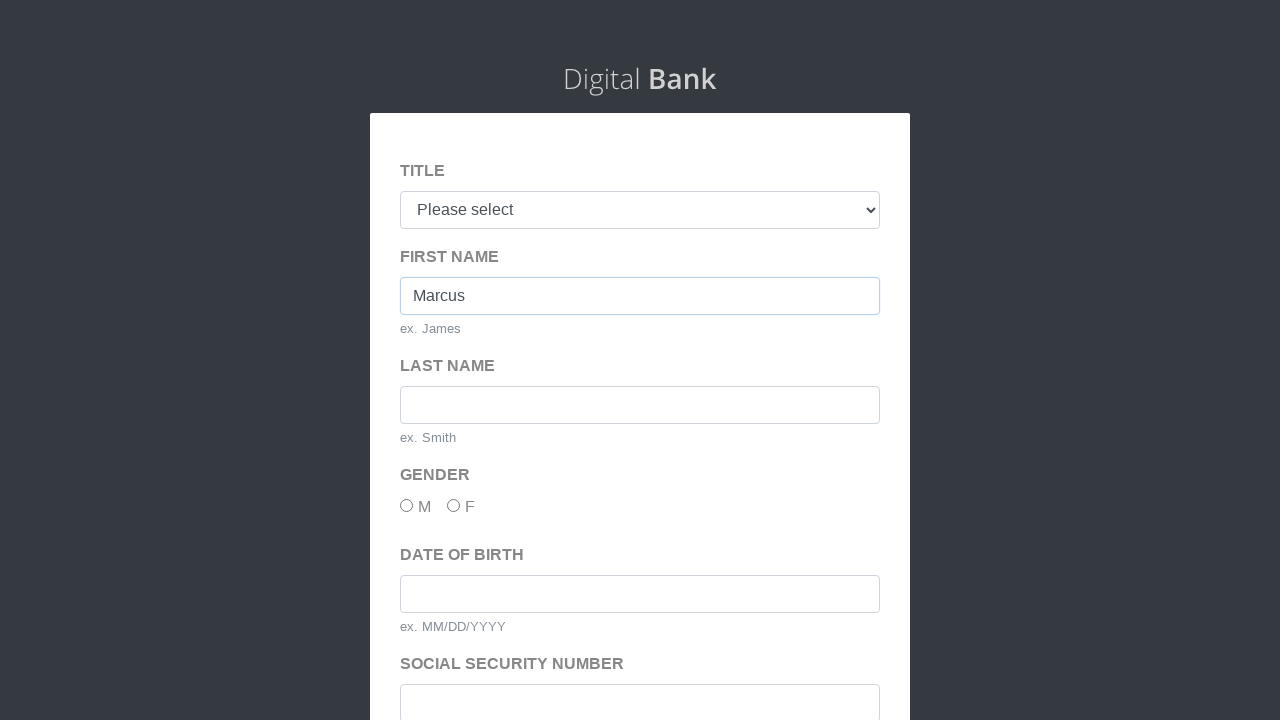

Refreshed the current page
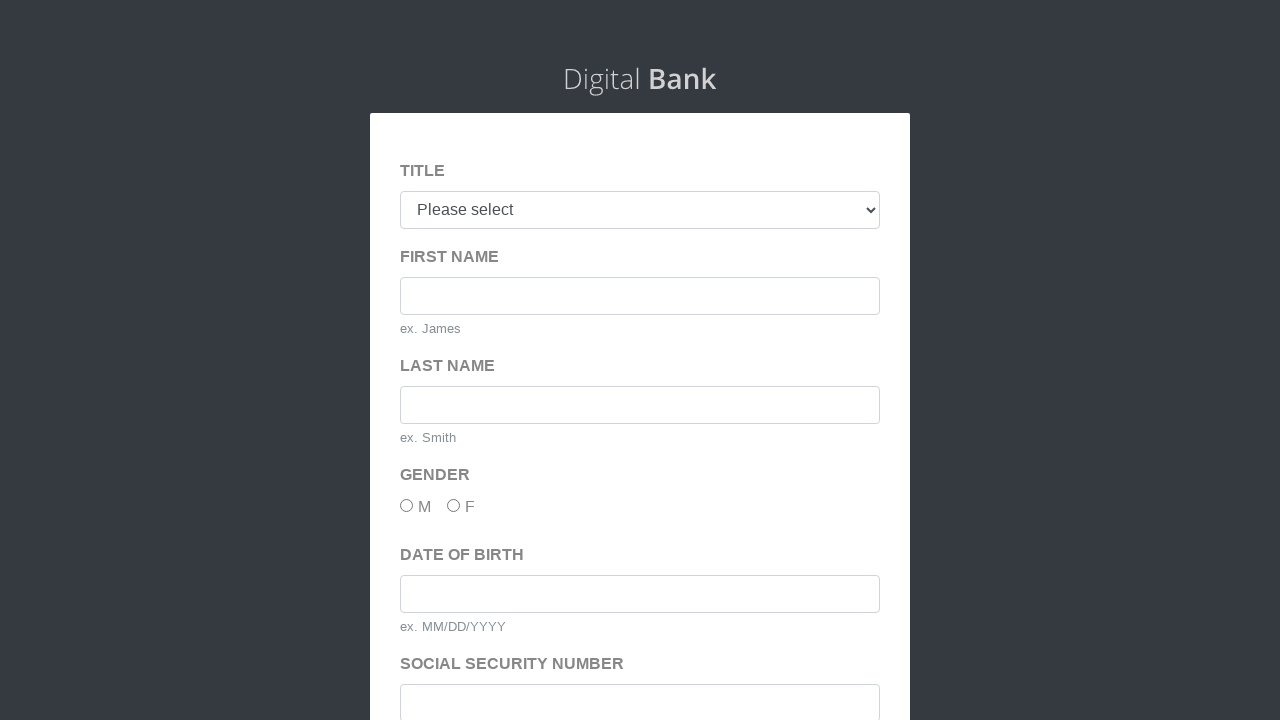

Page reloaded (domcontentloaded)
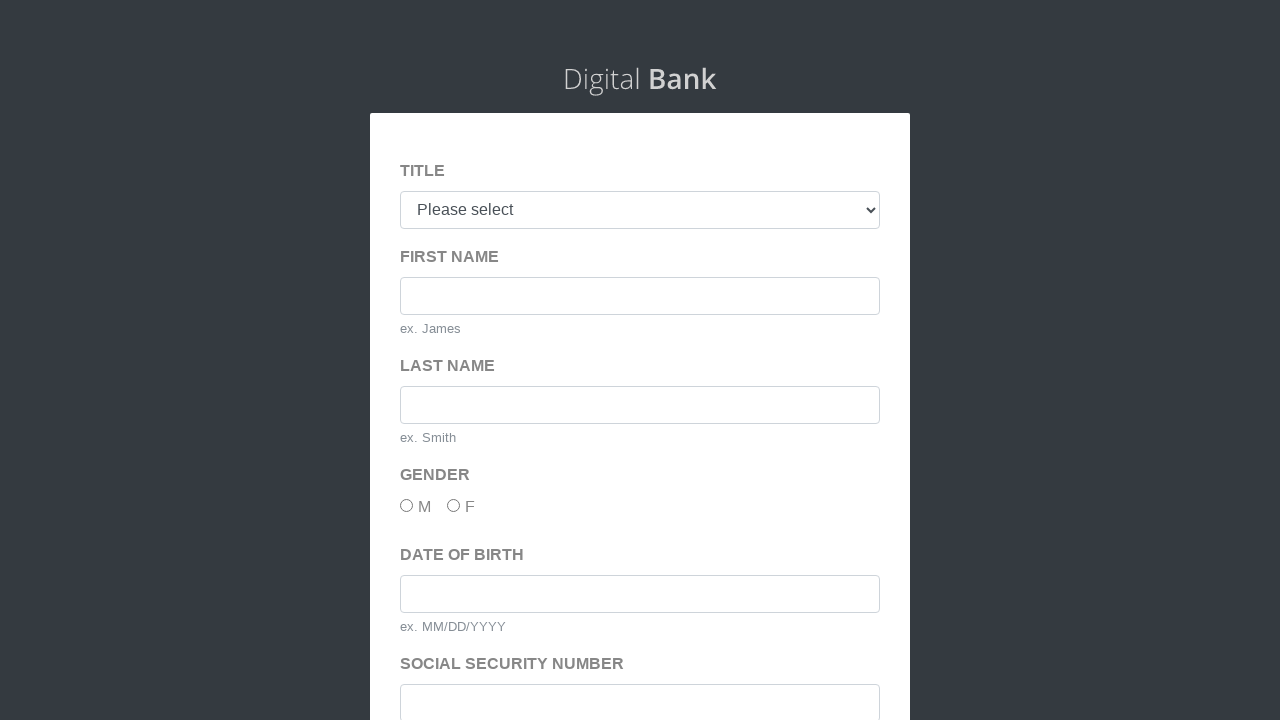

Navigated to banking site homepage (https://dbank-qa.wedevx.co/bank/)
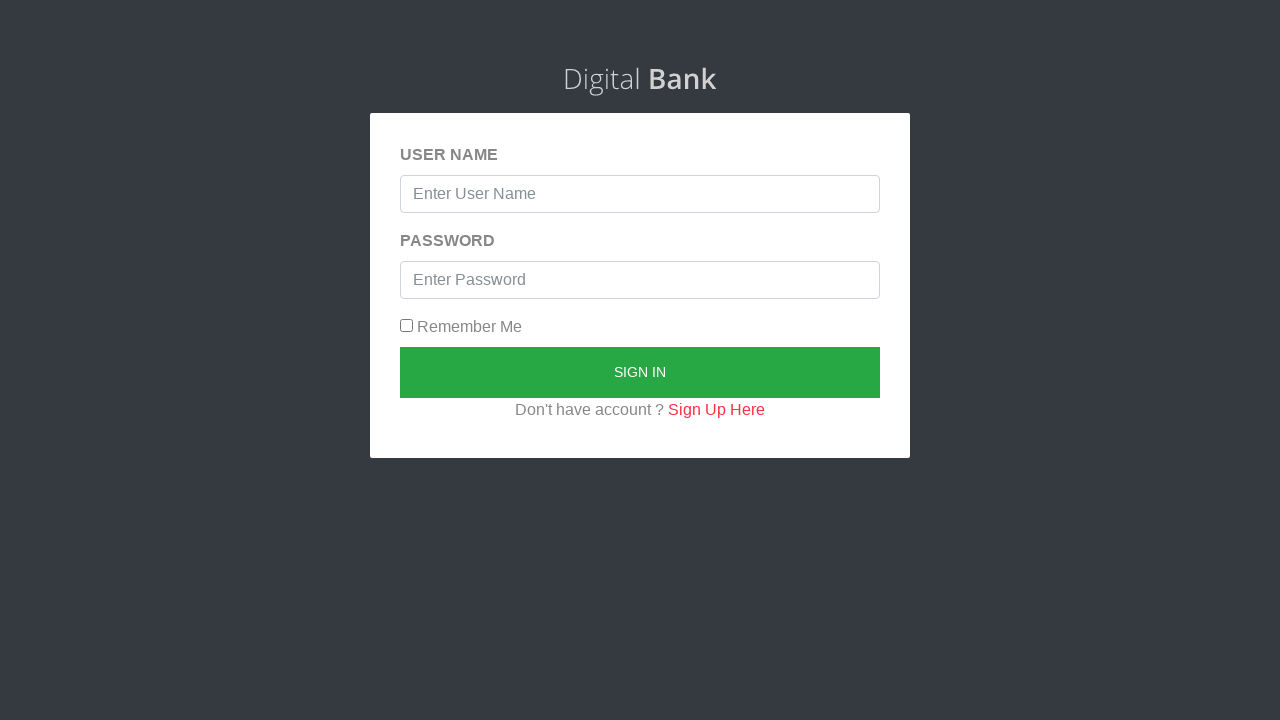

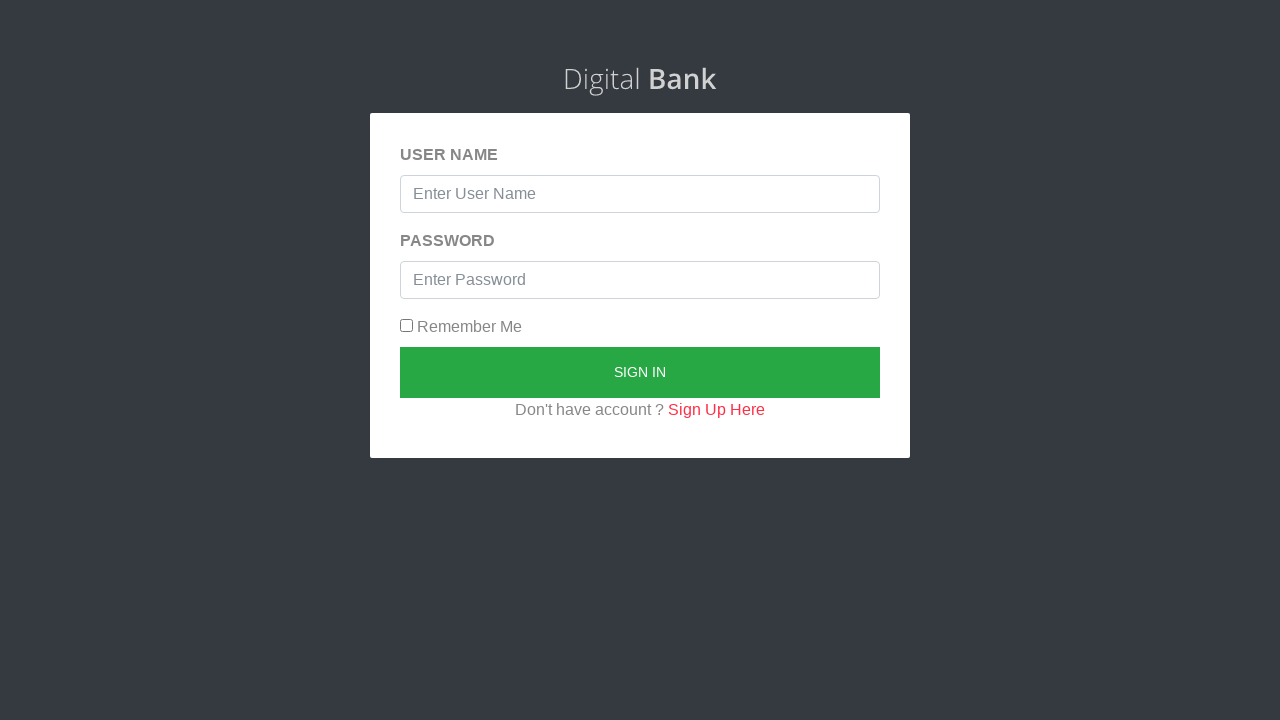